Tests filling a form on the main page, then navigating into nested frames to select a course option

Starting URL: https://www.hyrtutorials.com/p/frames-practice.html

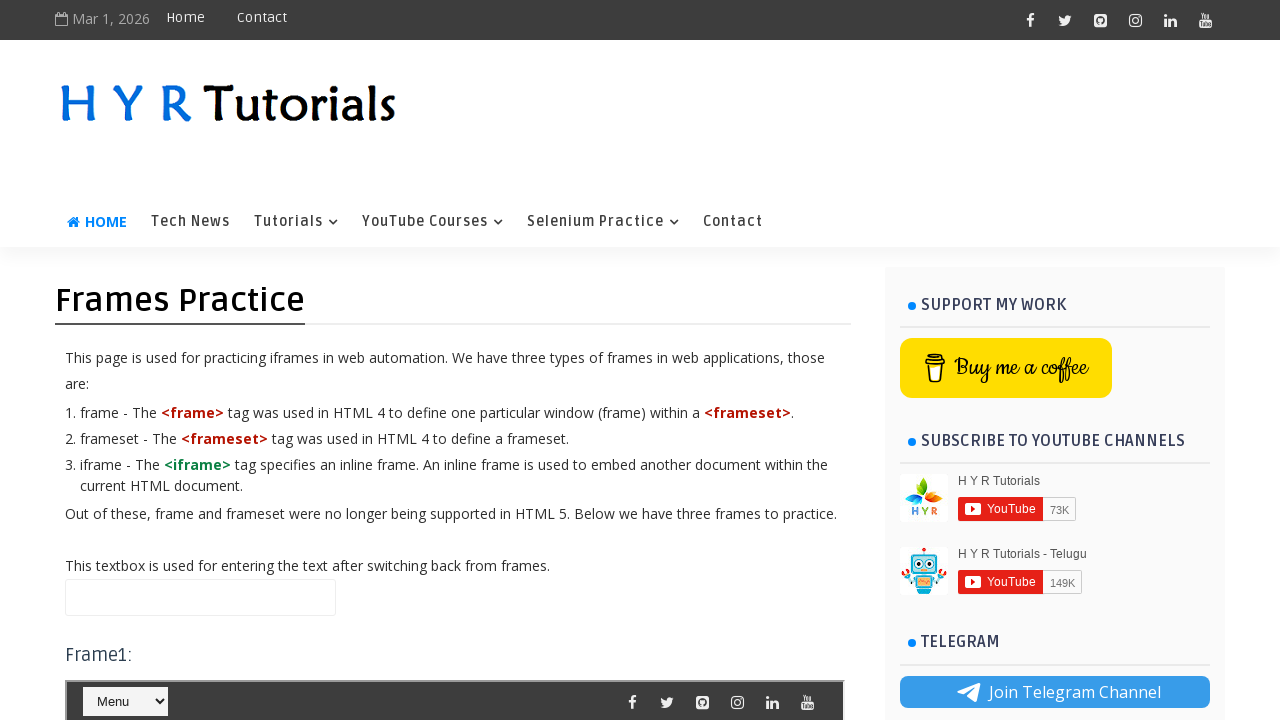

Filled name field with 'TestAutomation' on #name
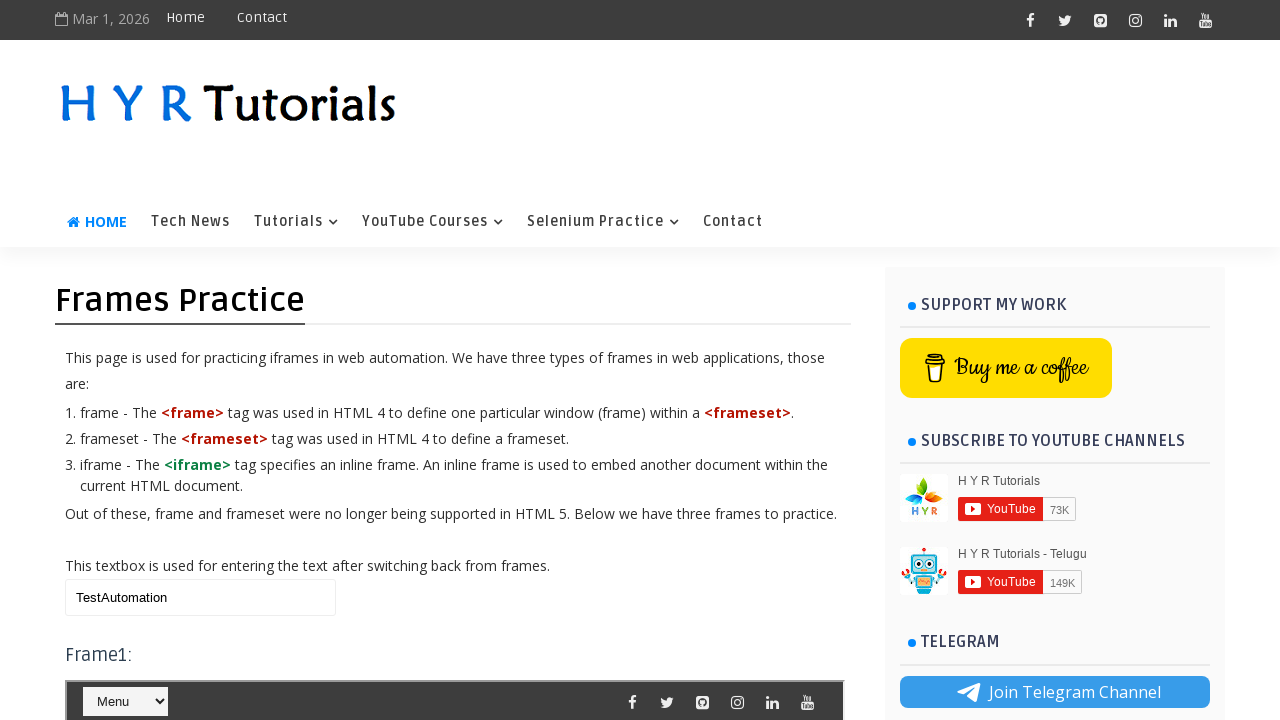

Located outer frame #frm3
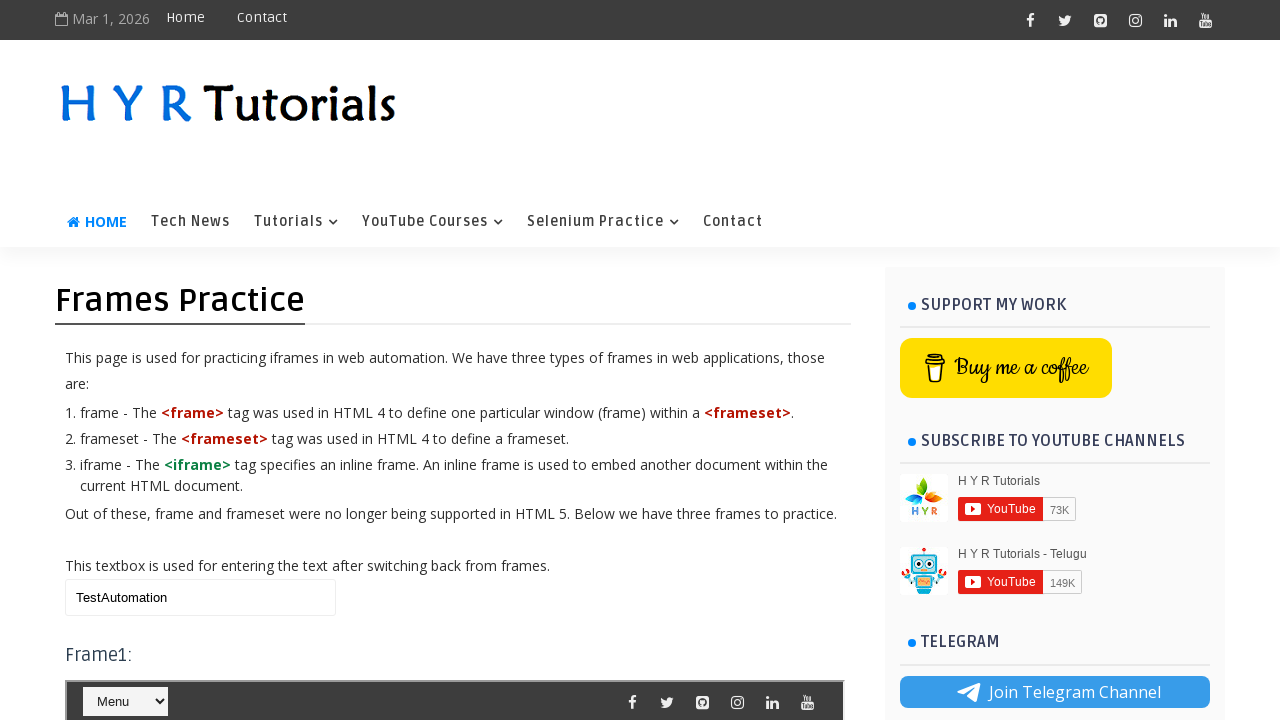

Located inner frame #frm1 nested within outer frame
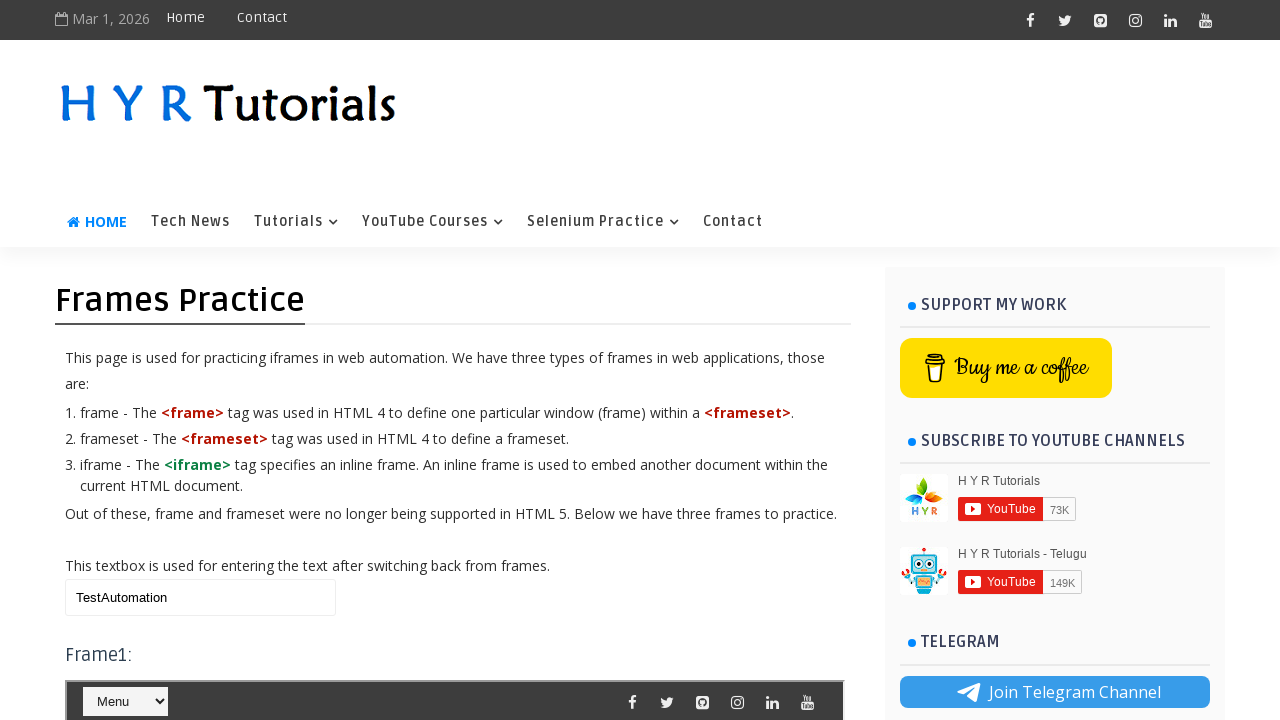

Selected 'Java' from the course dropdown in the nested frame on #frm3 >> internal:control=enter-frame >> #frm1 >> internal:control=enter-frame >
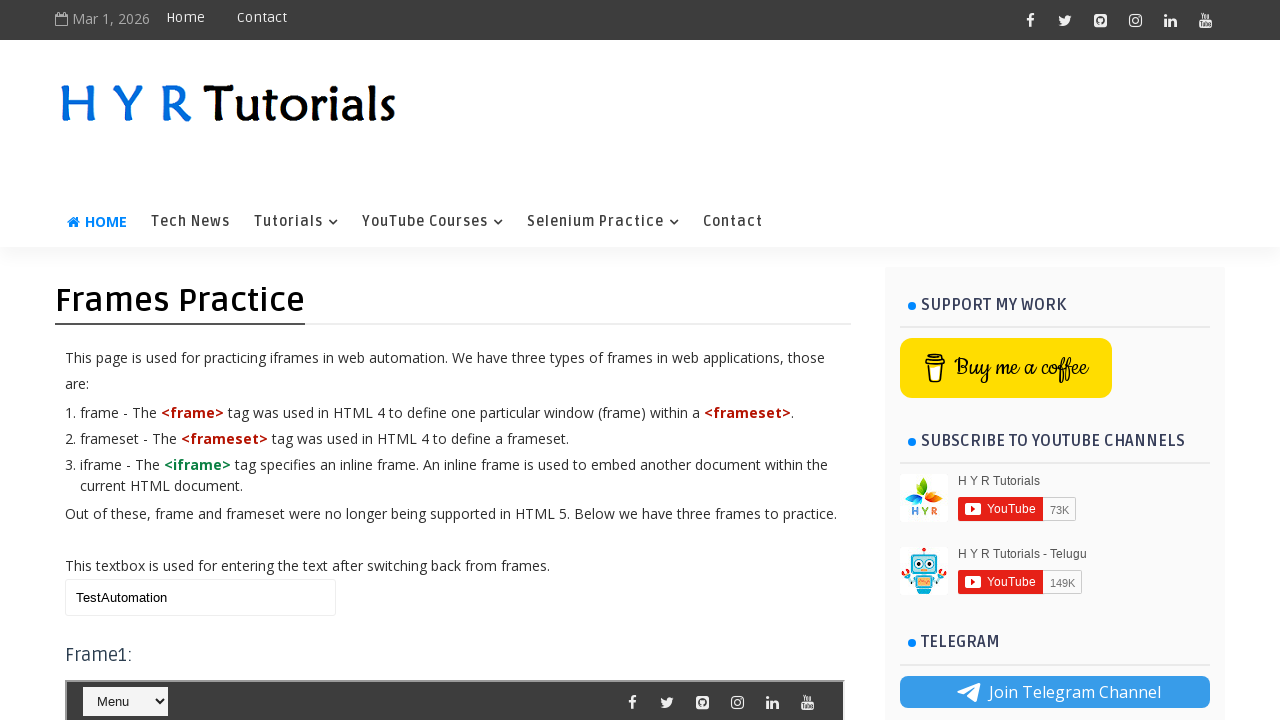

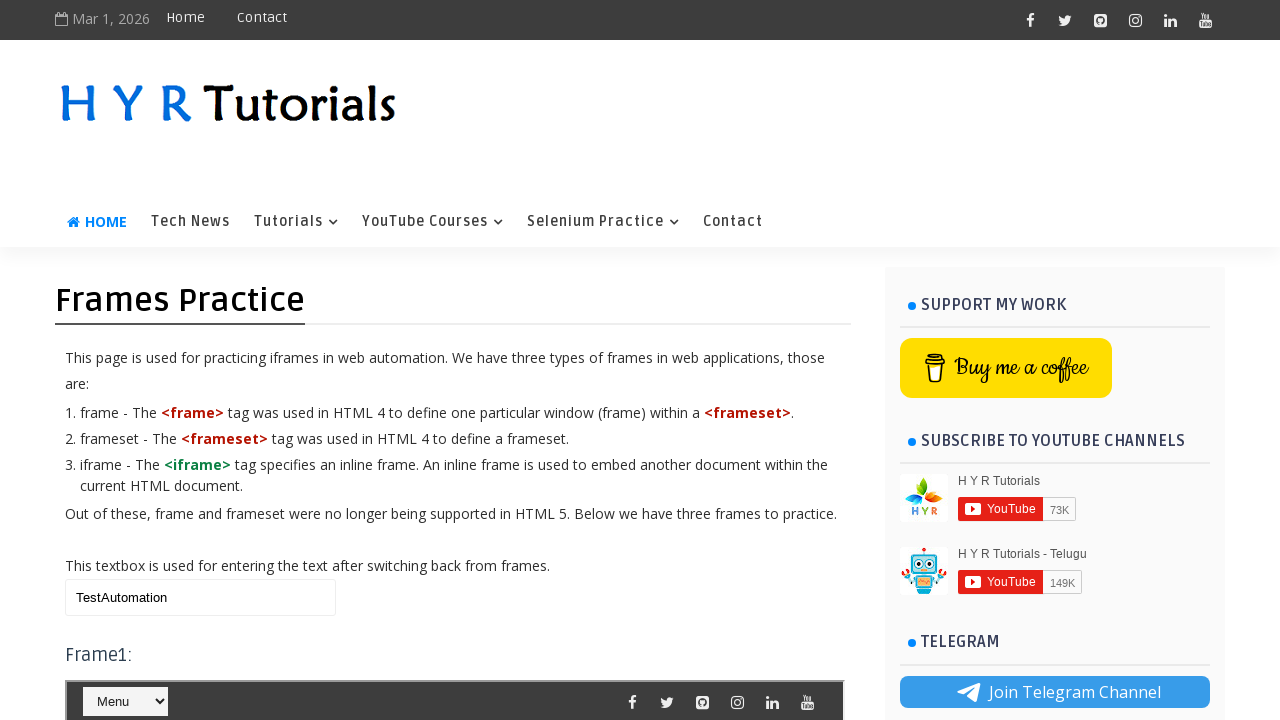